Tests a mortgage calculator by clearing the pre-populated purchase price field, entering a new value, clicking calculate, and verifying the payment results are displayed

Starting URL: https://www.mlcalc.com

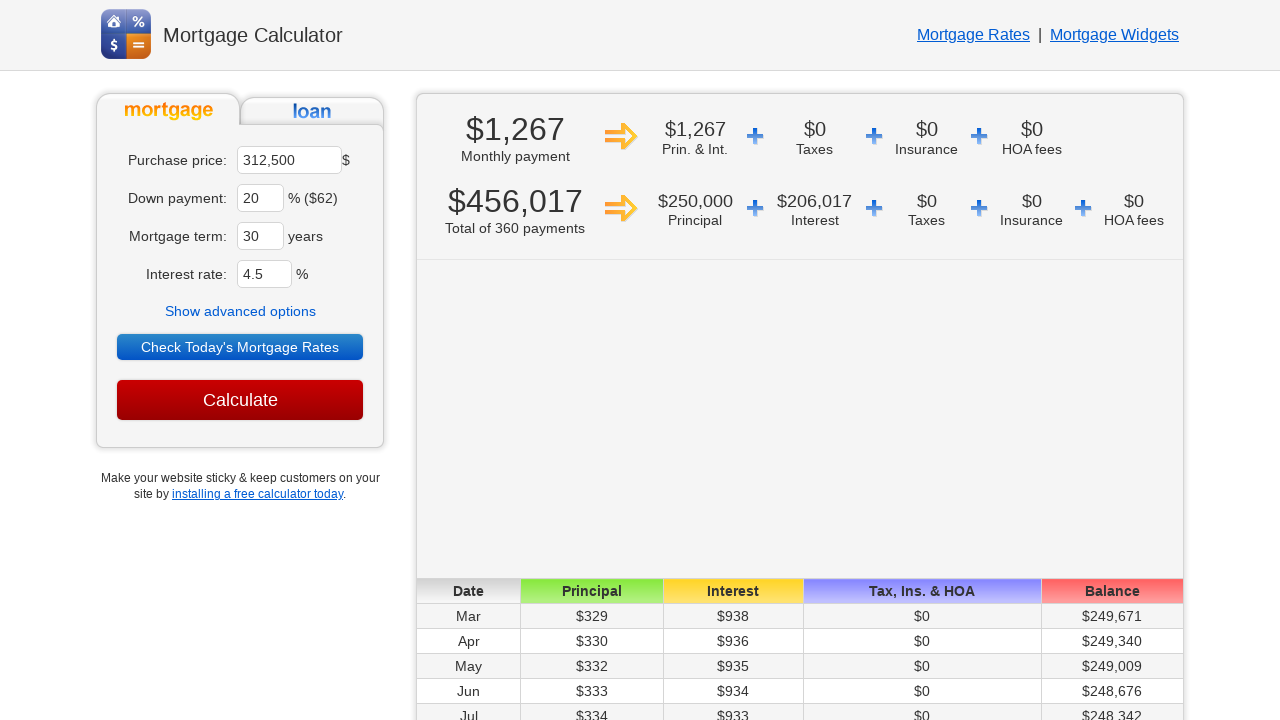

Cleared the purchase price field on input[name='ma']
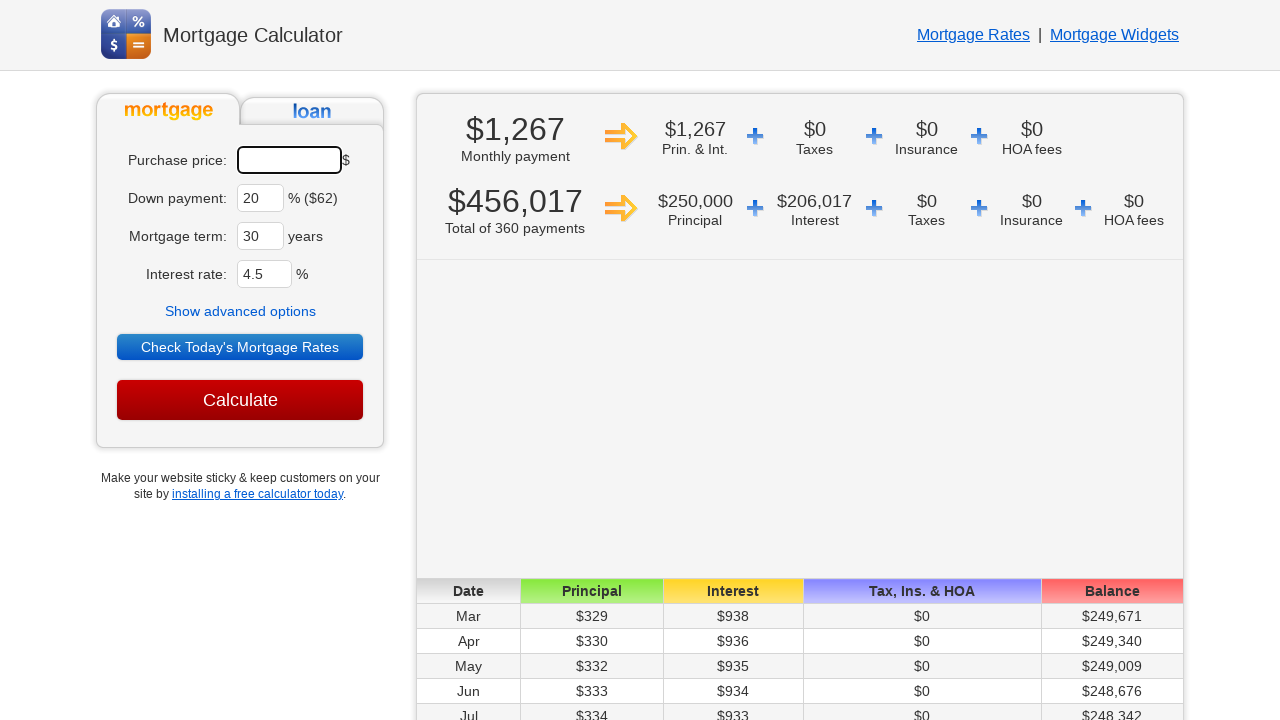

Entered new purchase price value of 250000 on input[name='ma']
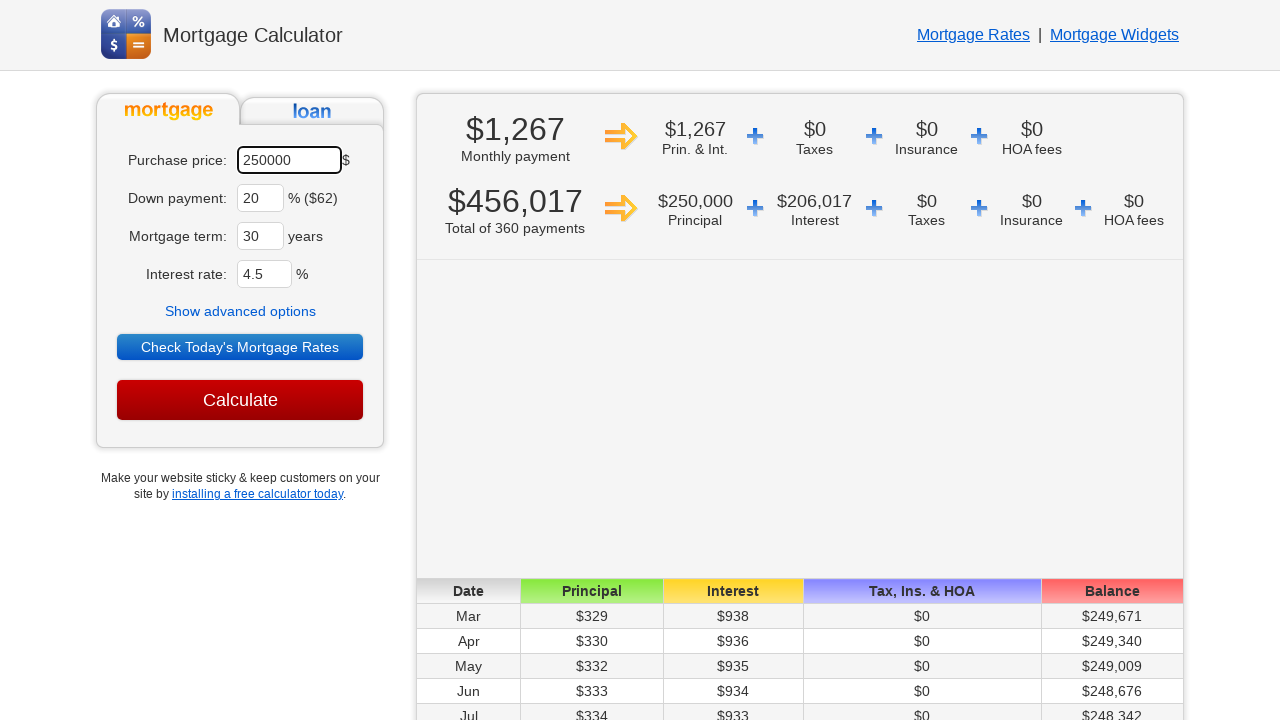

Clicked the Calculate button at (240, 400) on input[value='Calculate']
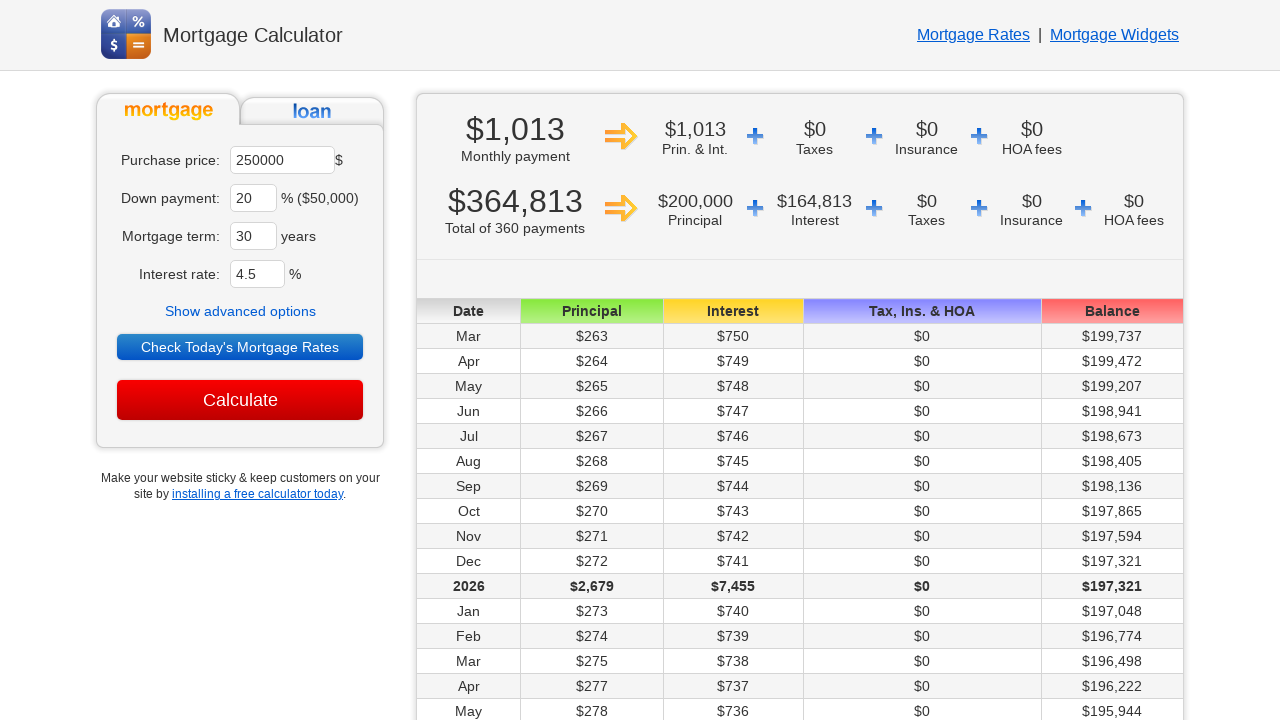

Payment results displayed successfully
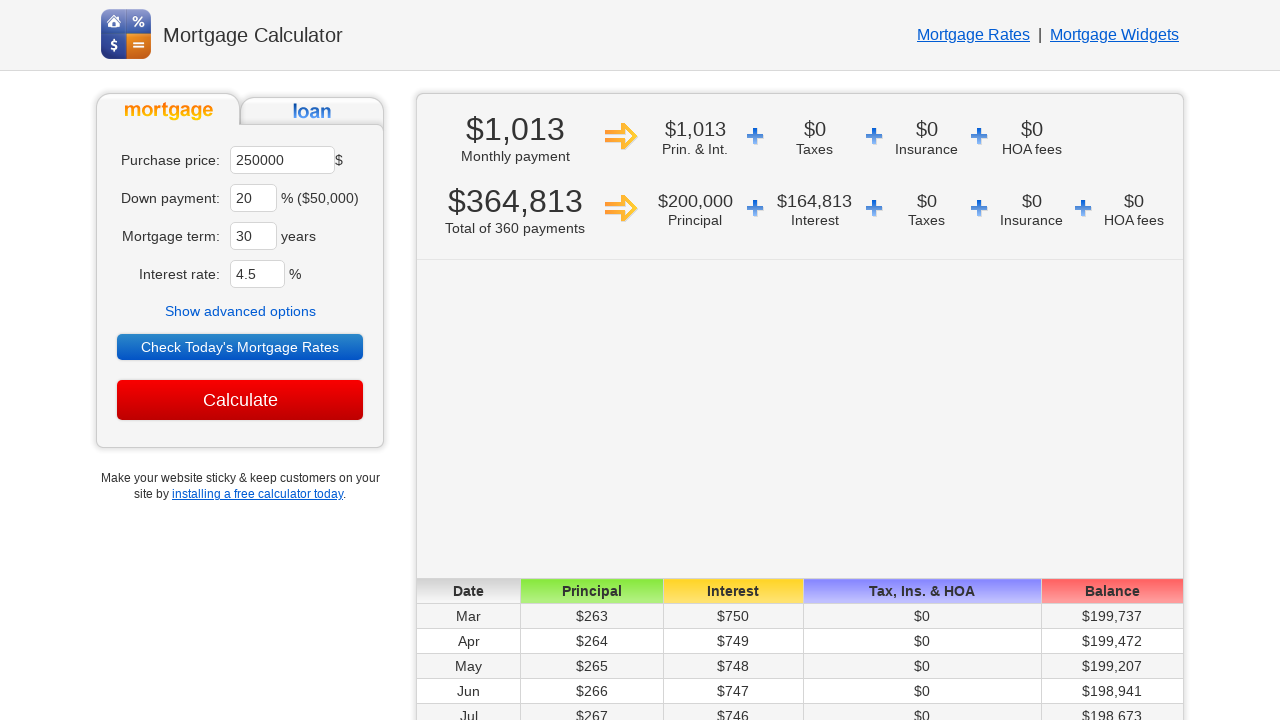

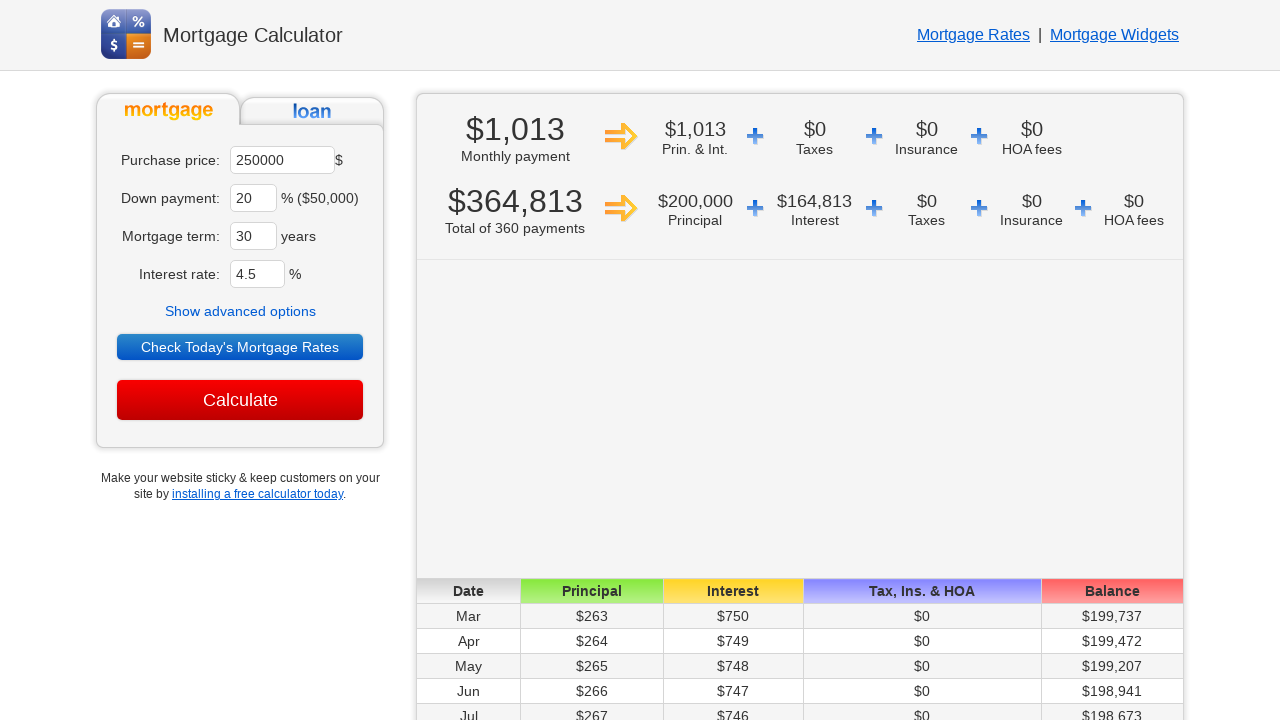